Tests JavaScript prompt dialog by clicking the third button, entering a name in the prompt, accepting it, and verifying the name appears in the result message

Starting URL: https://the-internet.herokuapp.com/javascript_alerts

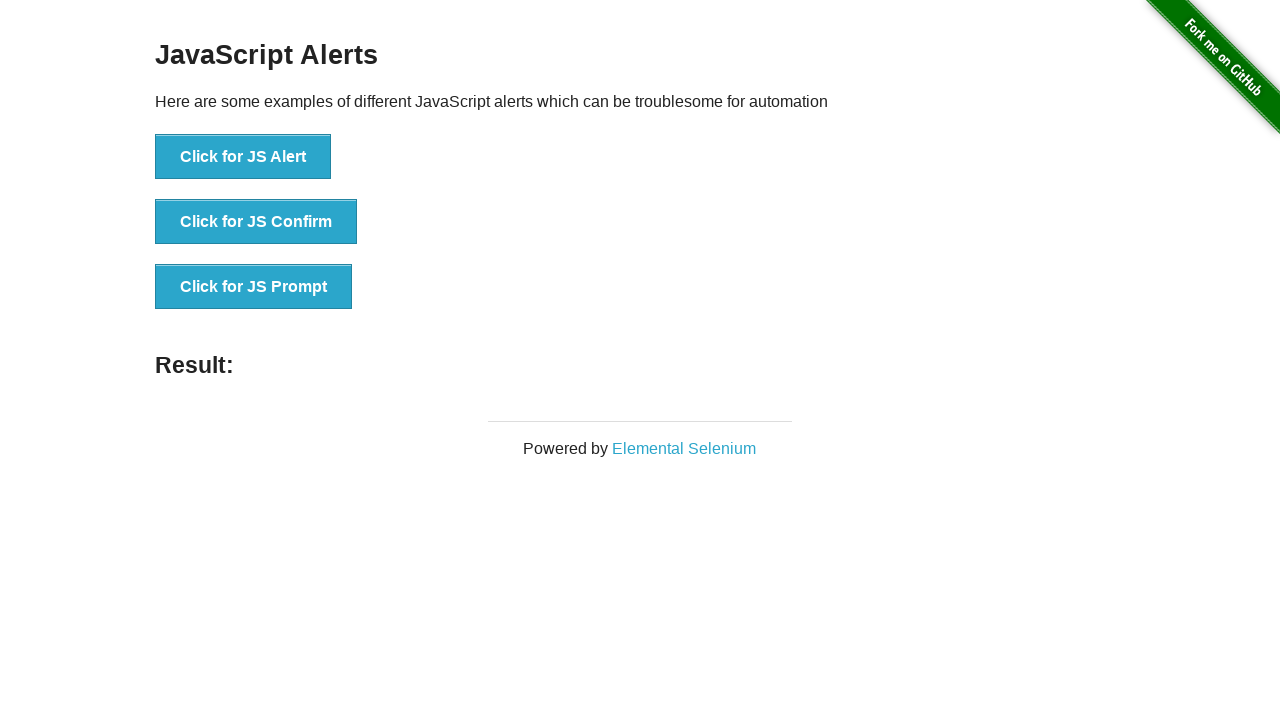

Set up dialog handler to accept prompt with text 'Yildiz'
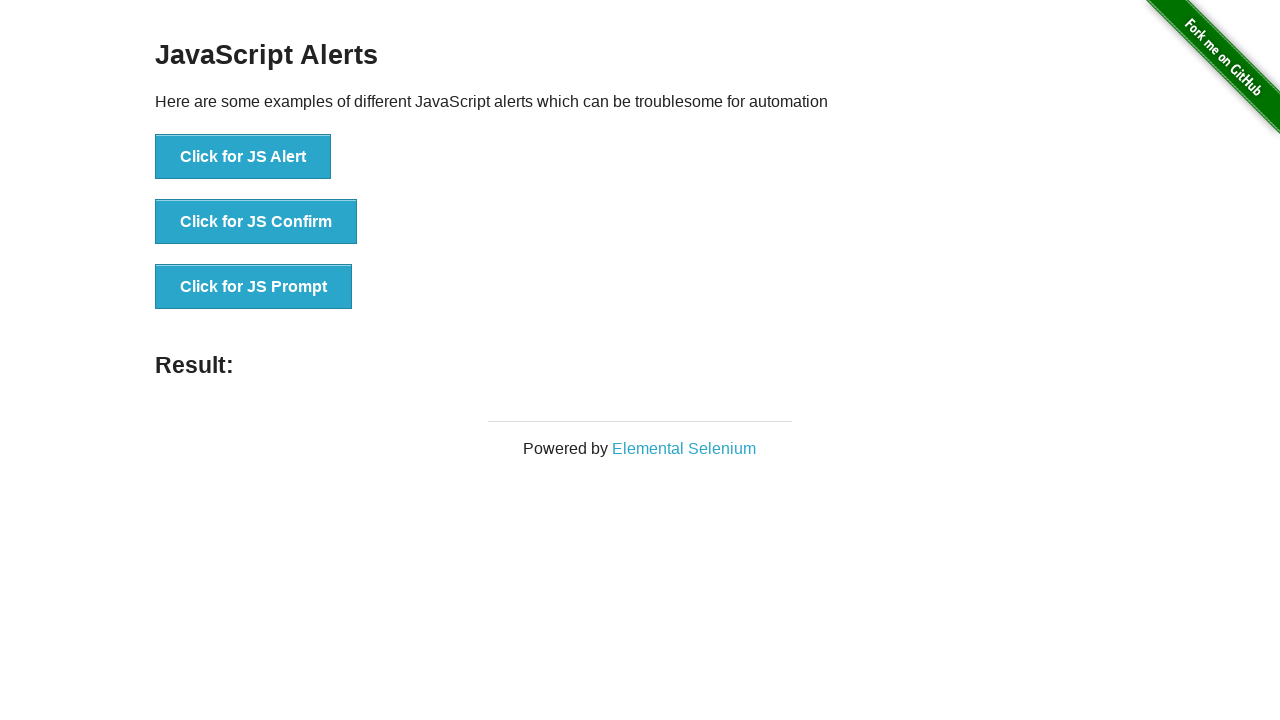

Clicked the JS Prompt button at (254, 287) on xpath=//button[text()='Click for JS Prompt']
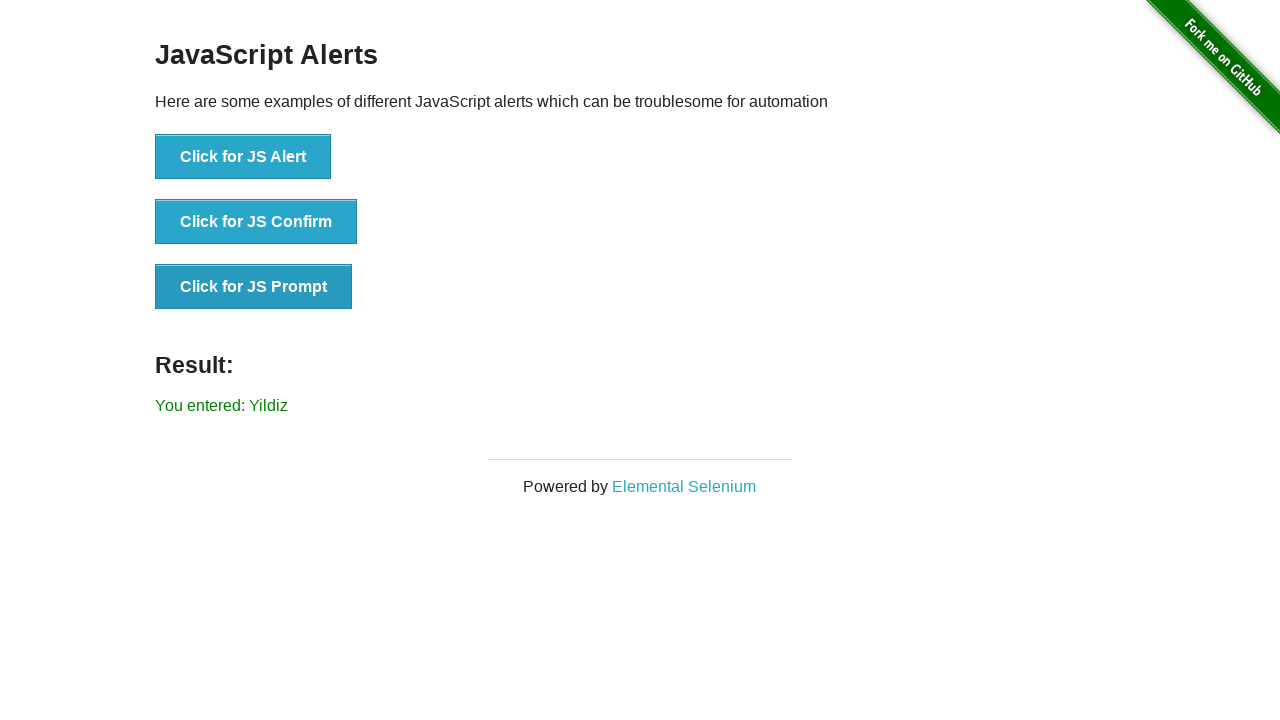

Result message element loaded
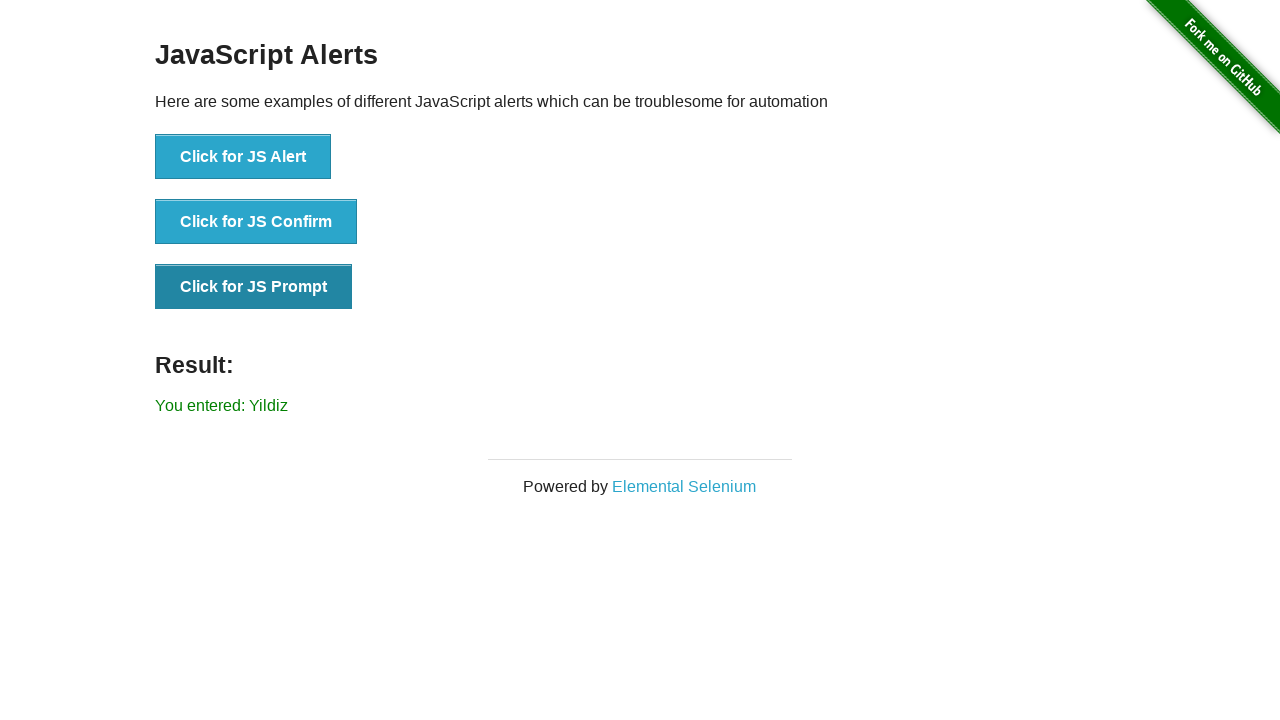

Retrieved result message text content
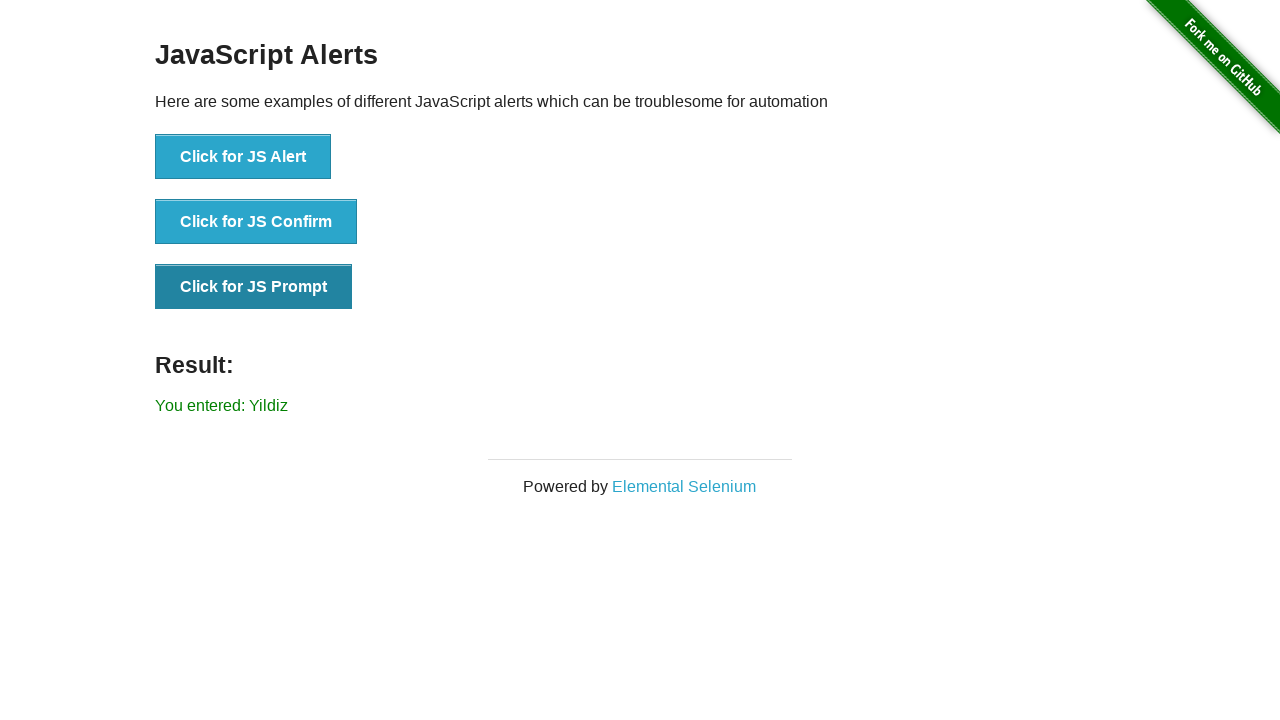

Verified that 'Yildiz' appears in the result message
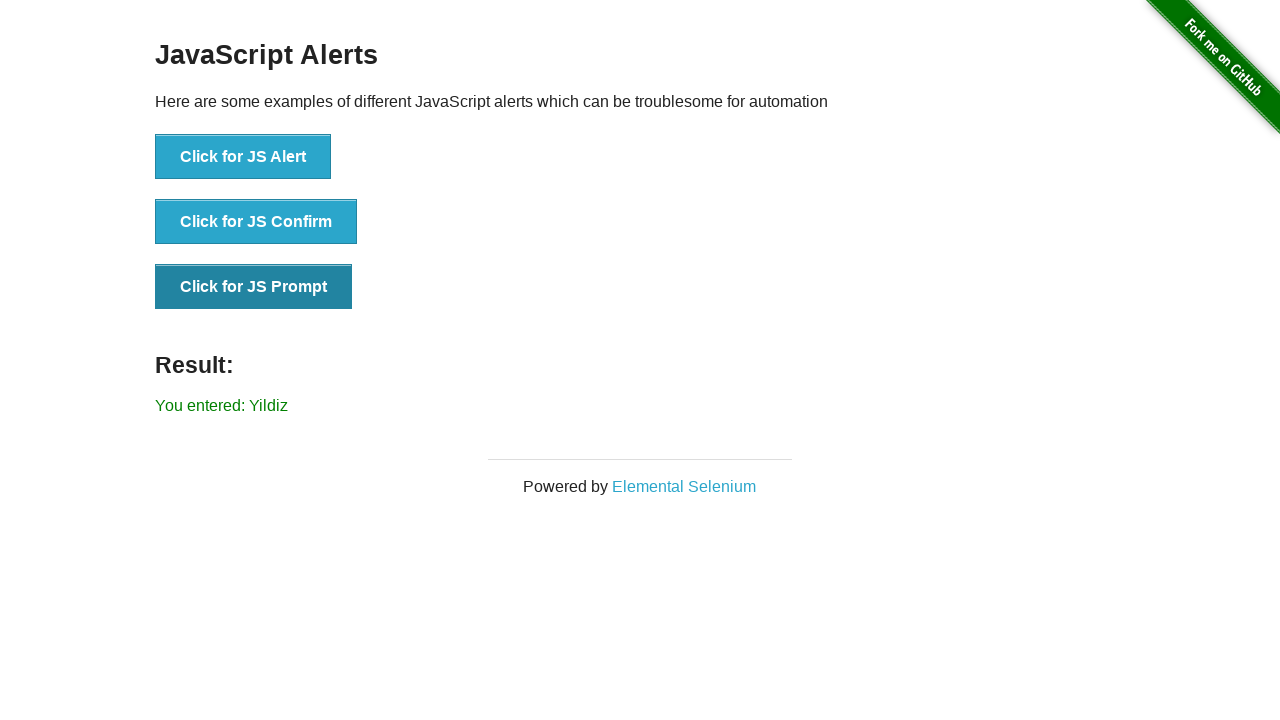

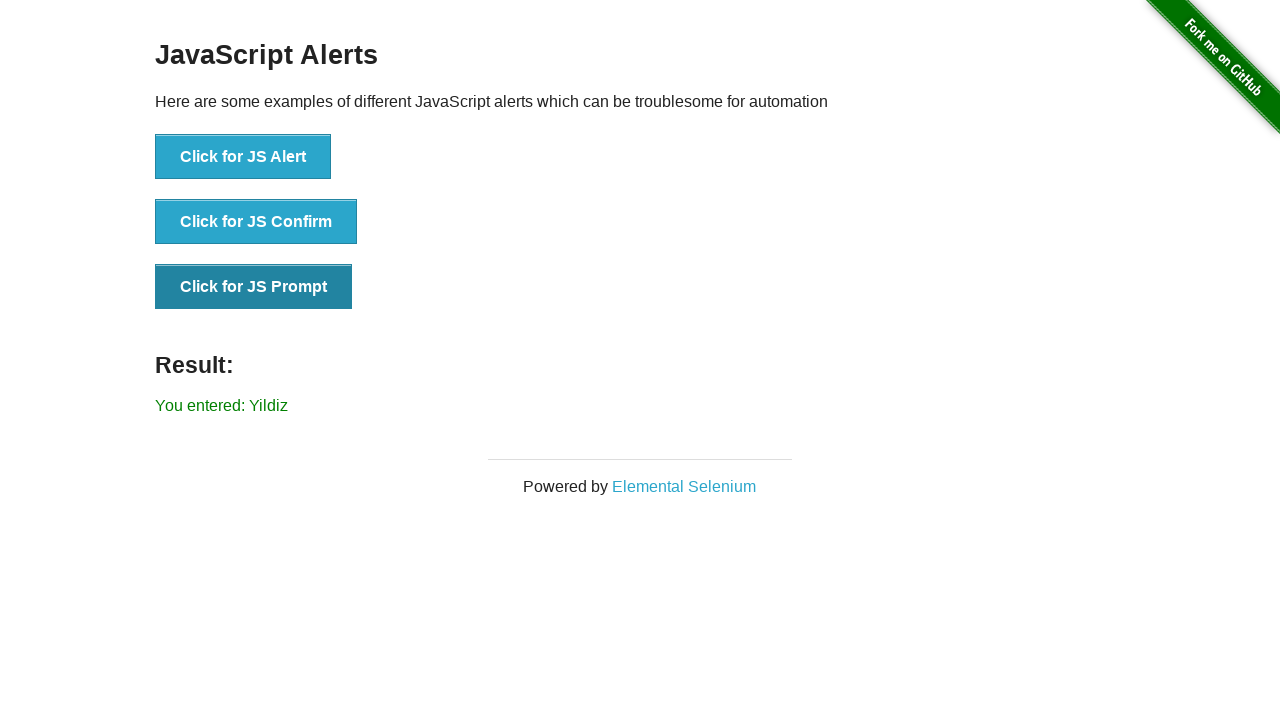